Navigates to wisequarter.com and verifies the page URL is correct

Starting URL: https://www.wisequarter.com/

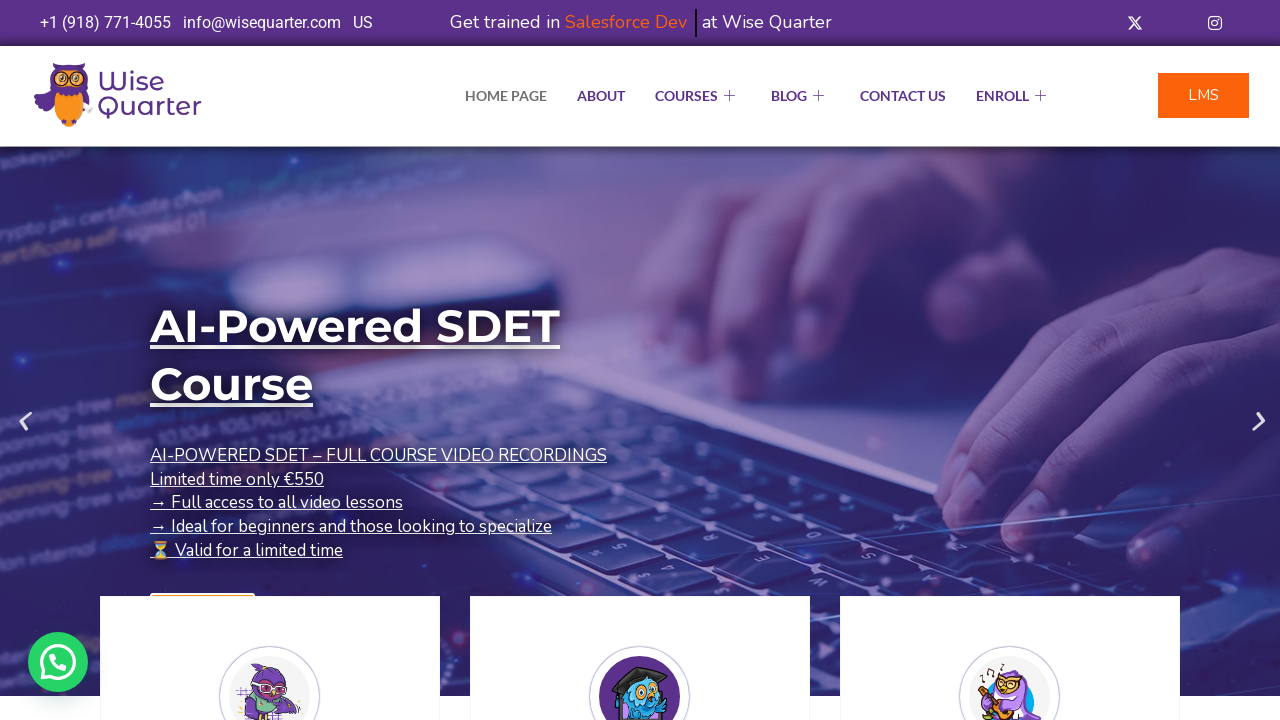

Navigated to https://www.wisequarter.com/
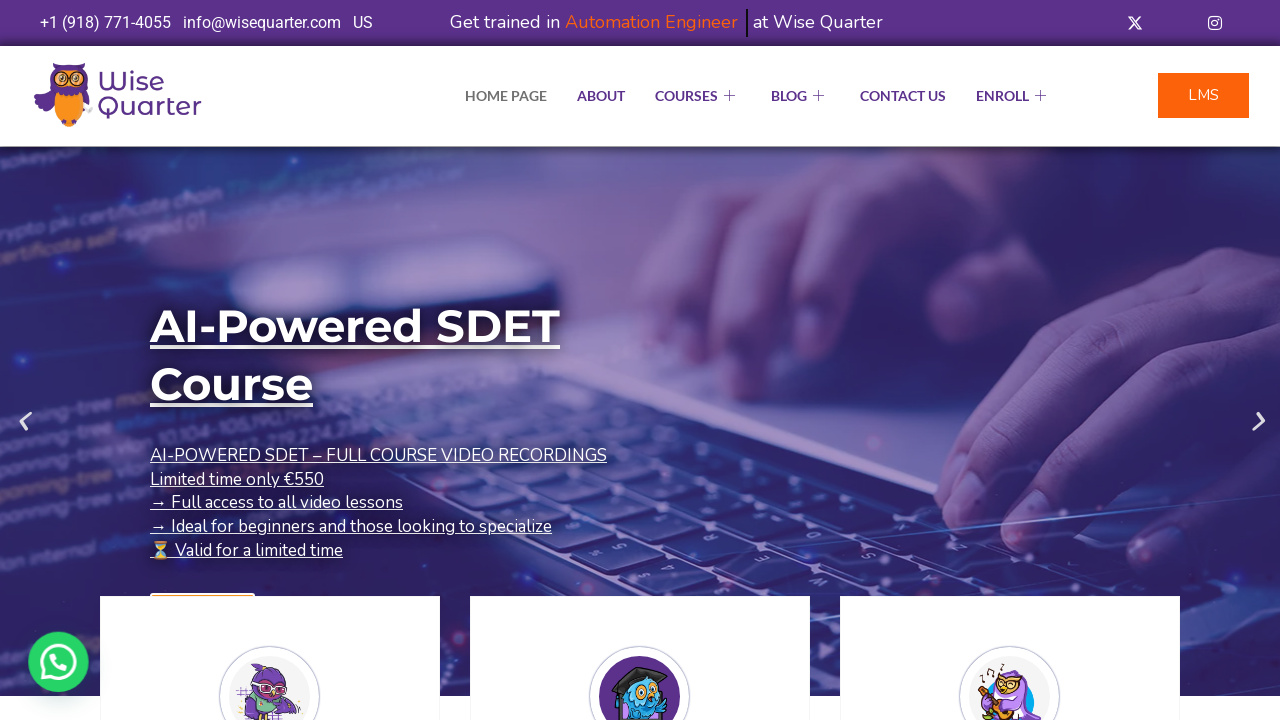

Retrieved current page URL
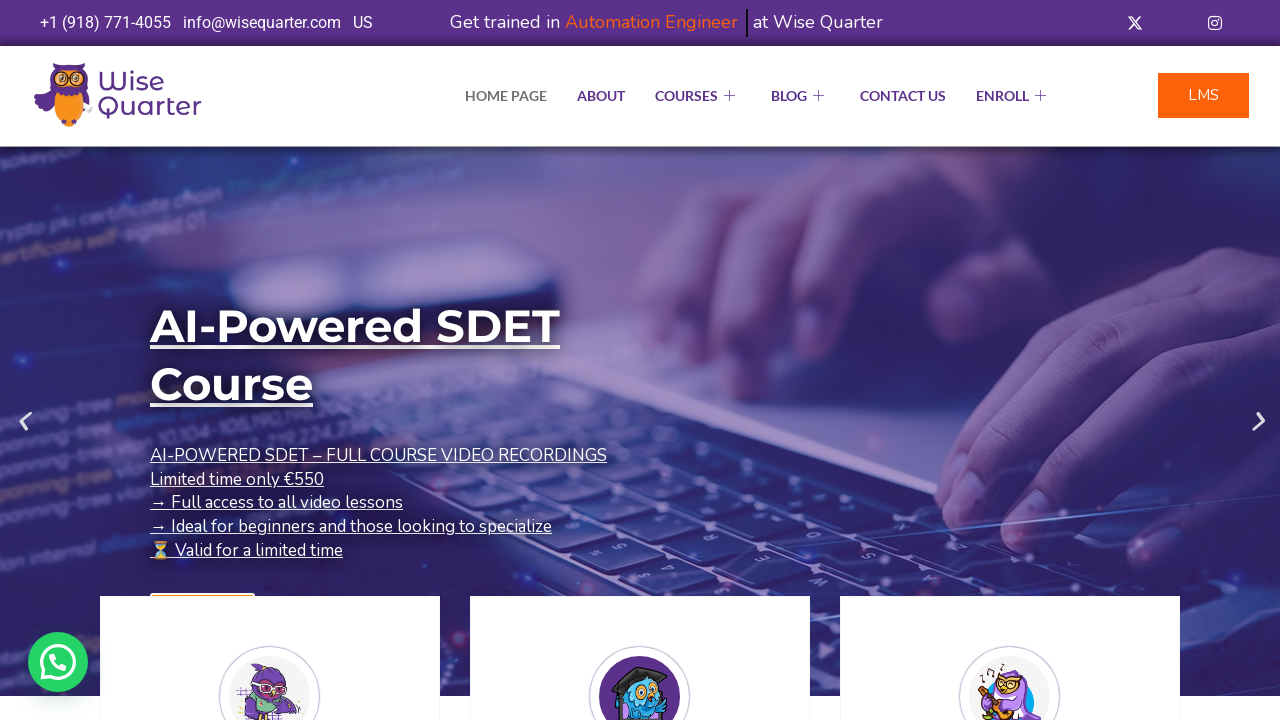

Verified page URL is correct (www or non-www version)
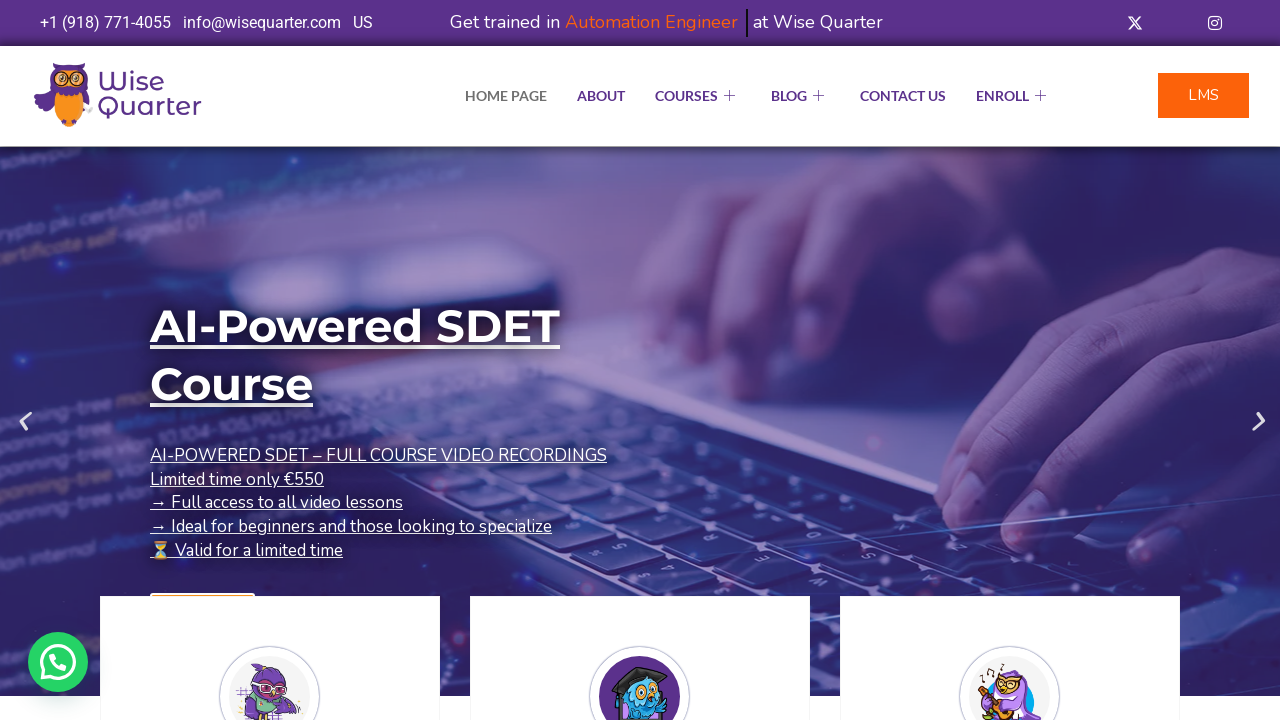

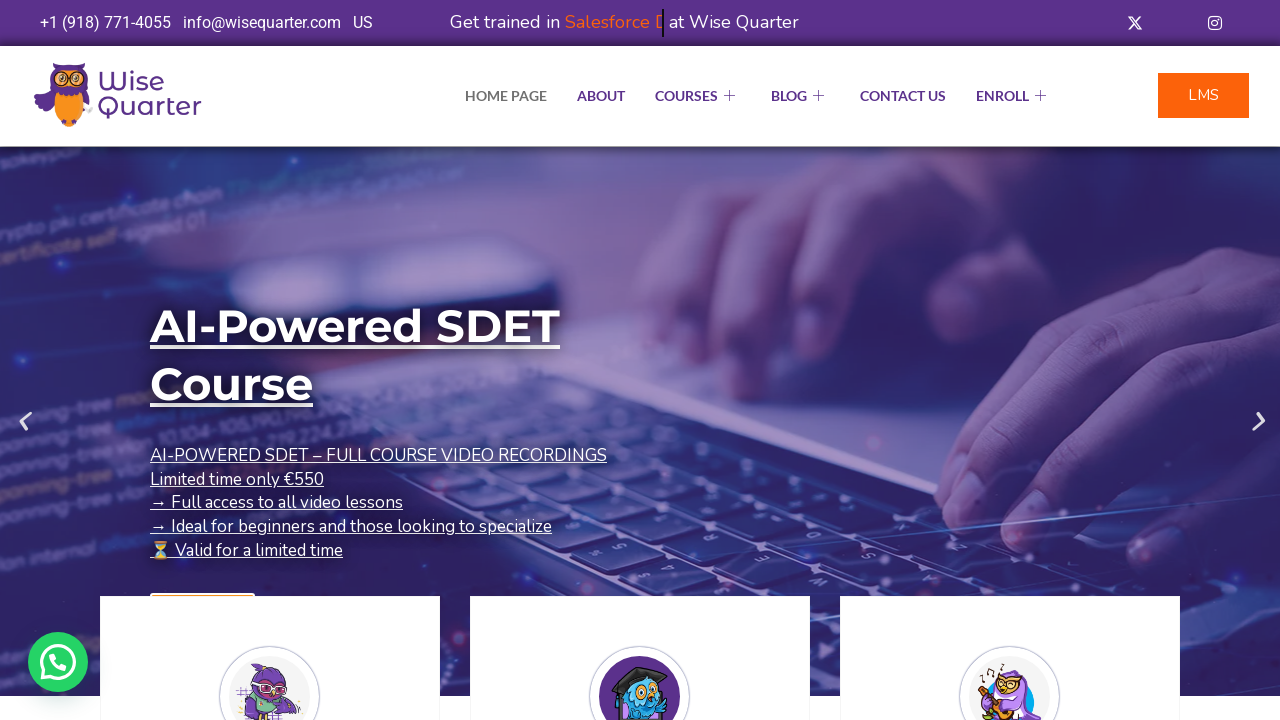